Tests browser history navigation by going back and forward after navigating to the Navigation page, verifying URL changes correctly

Starting URL: https://example.cypress.io

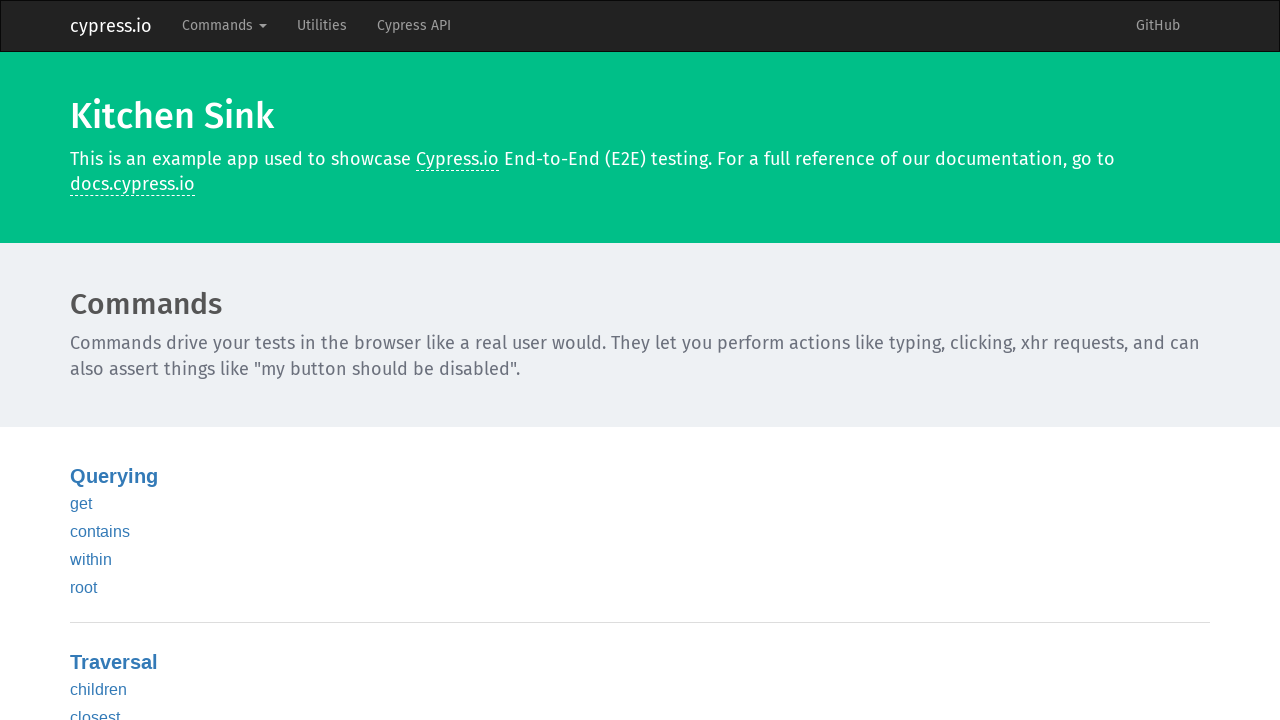

Clicked Commands in navbar at (224, 26) on .navbar-nav >> internal:text="Commands"i
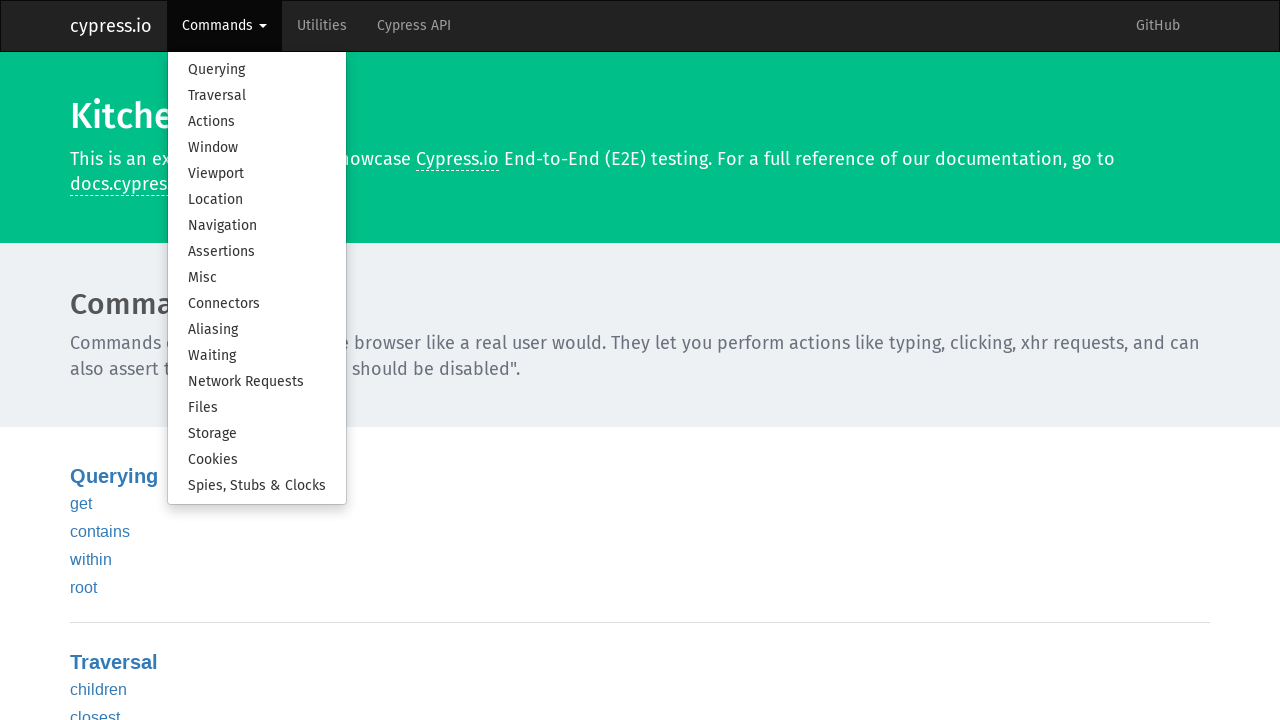

Clicked Navigation in dropdown menu at (257, 226) on .dropdown-menu >> internal:text="Navigation"i
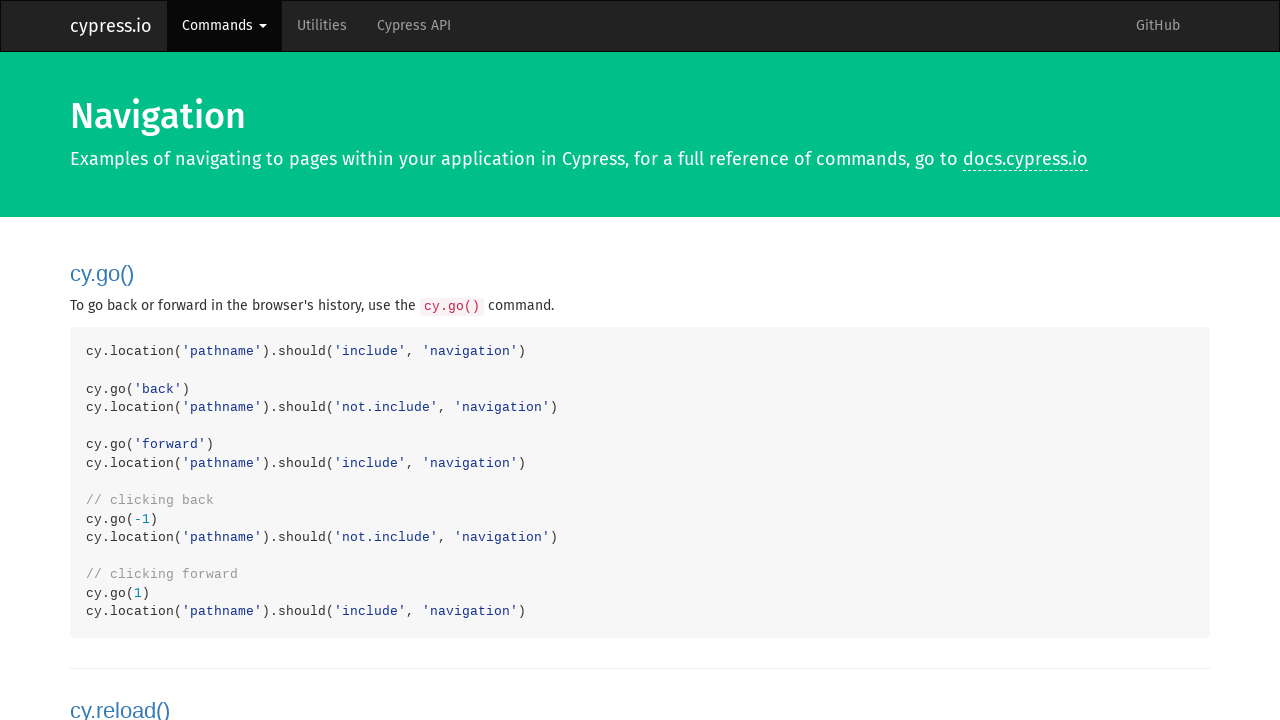

Navigated back in browser history
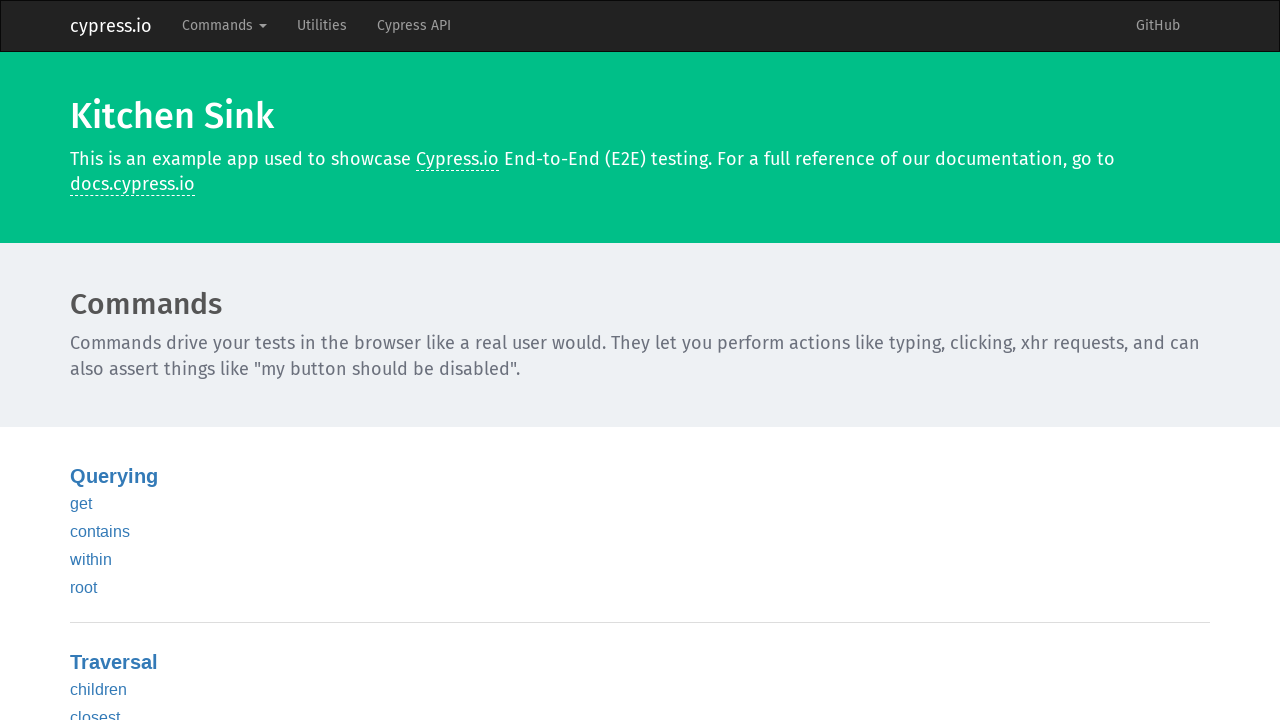

Navigated forward in browser history
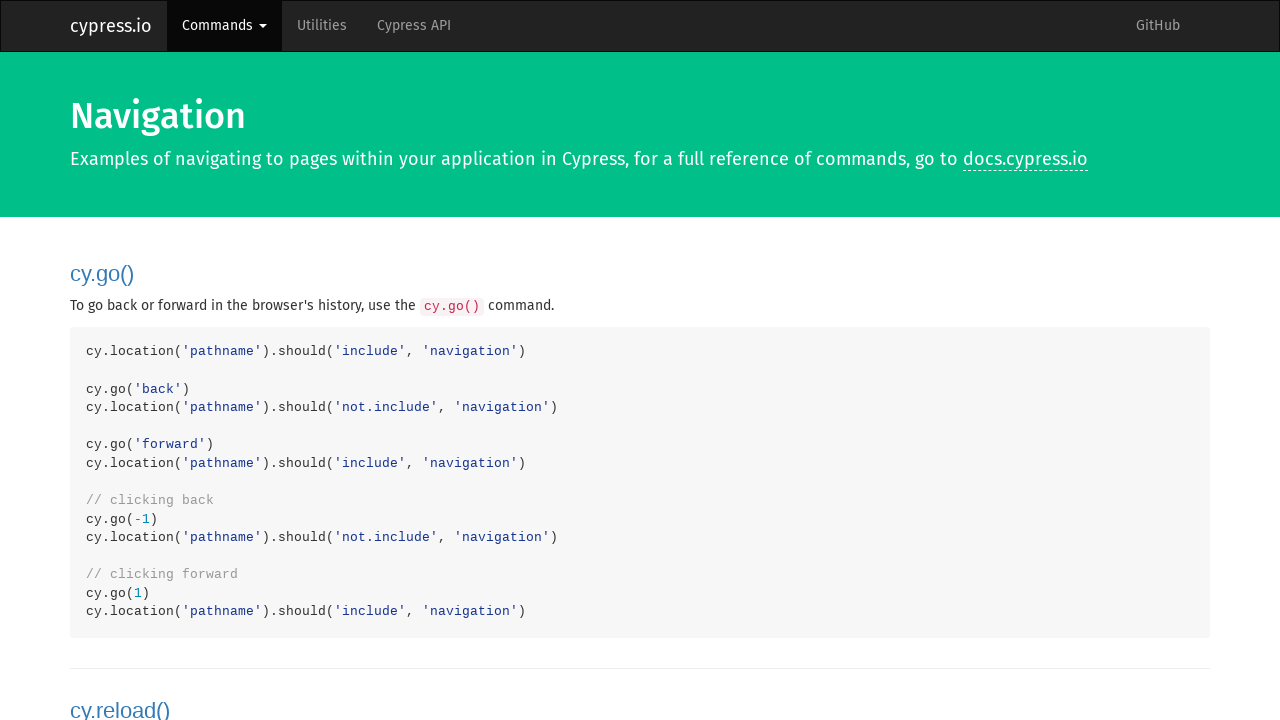

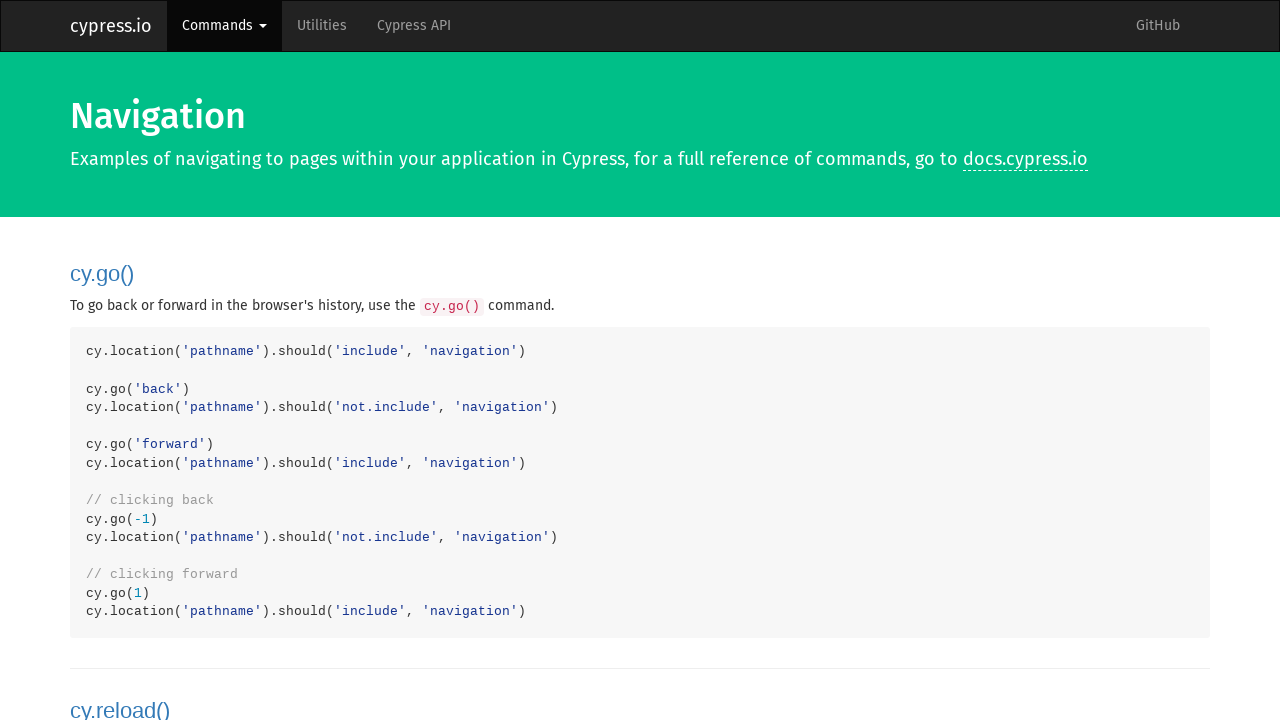